Tests clicking a button that reveals hidden layers on the UI Testing Playground hidden layers challenge page.

Starting URL: http://www.uitestingplayground.com/hiddenlayers

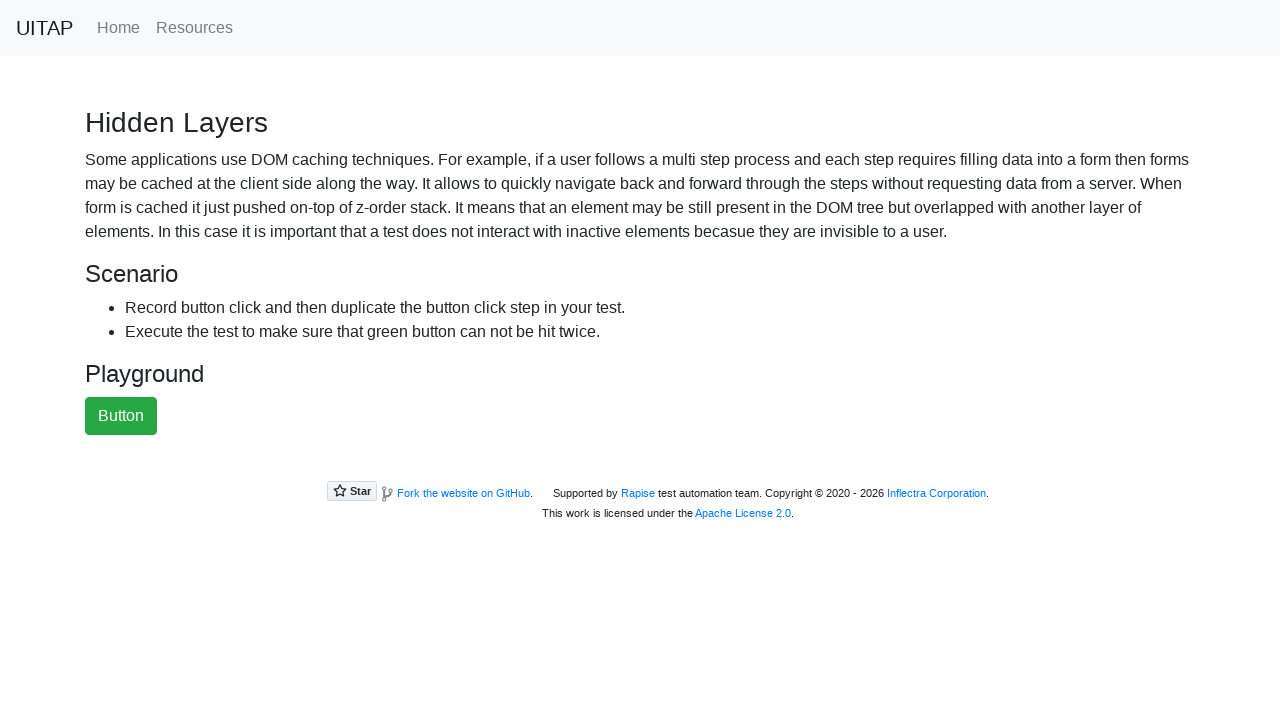

Clicked the green button to reveal hidden layers at (121, 416) on #greenButton
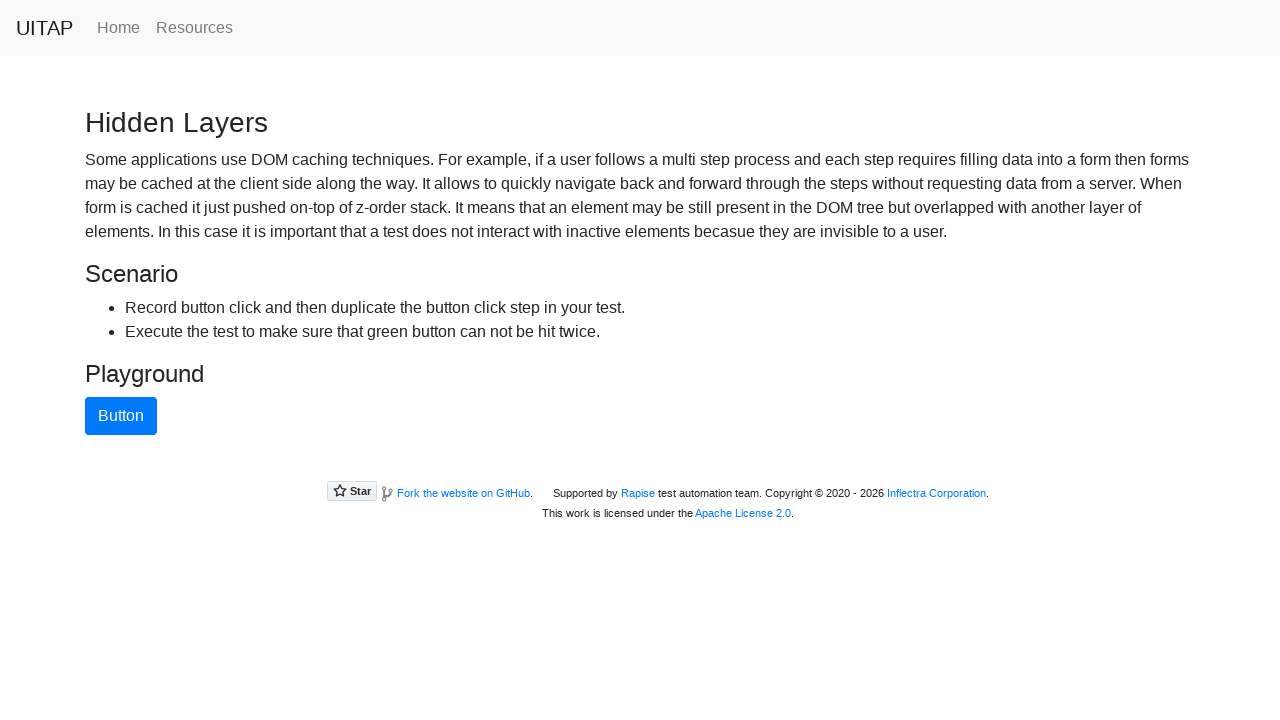

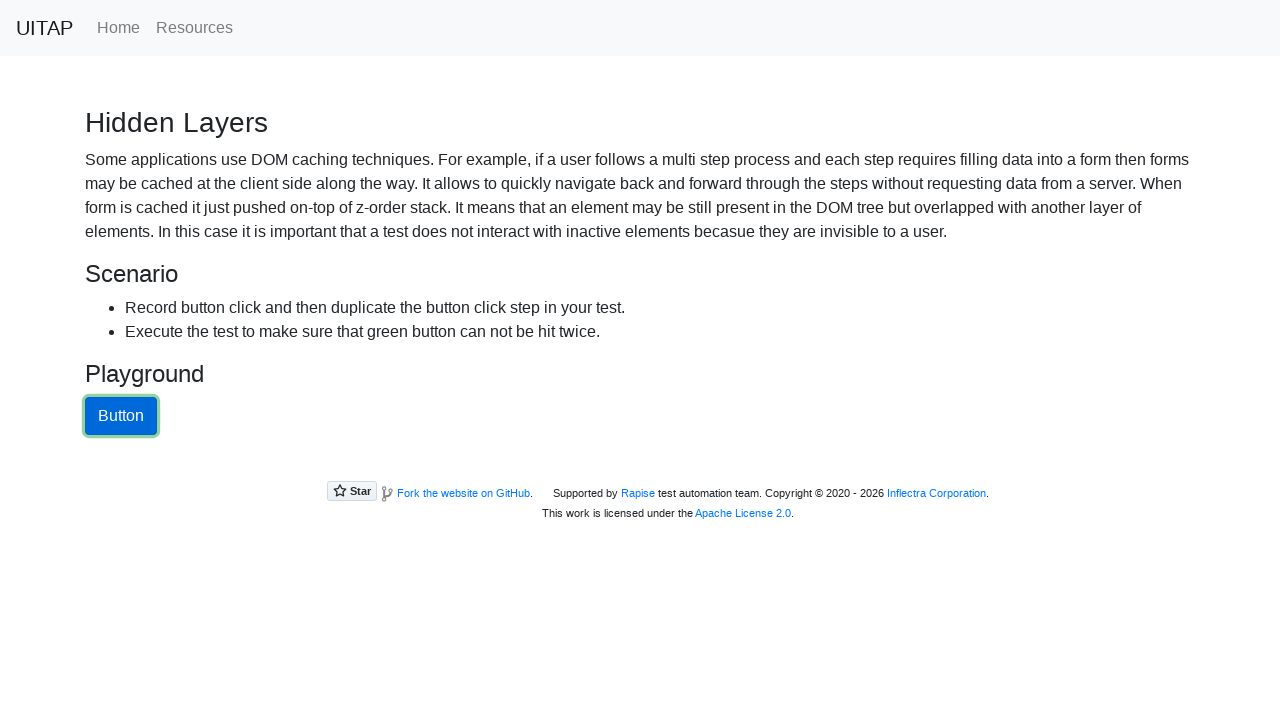